Tests window handling functionality by opening a new window, verifying content in both windows, and switching between them

Starting URL: https://the-internet.herokuapp.com/windows

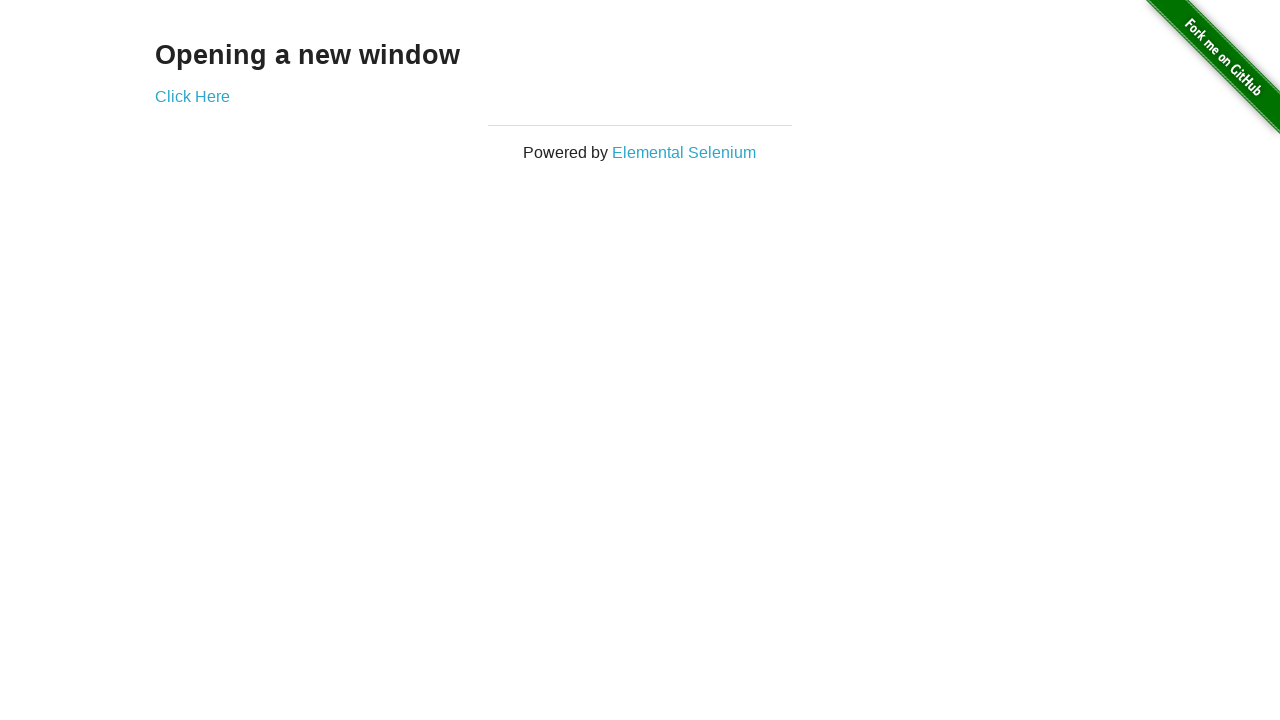

Located h3 element on the page
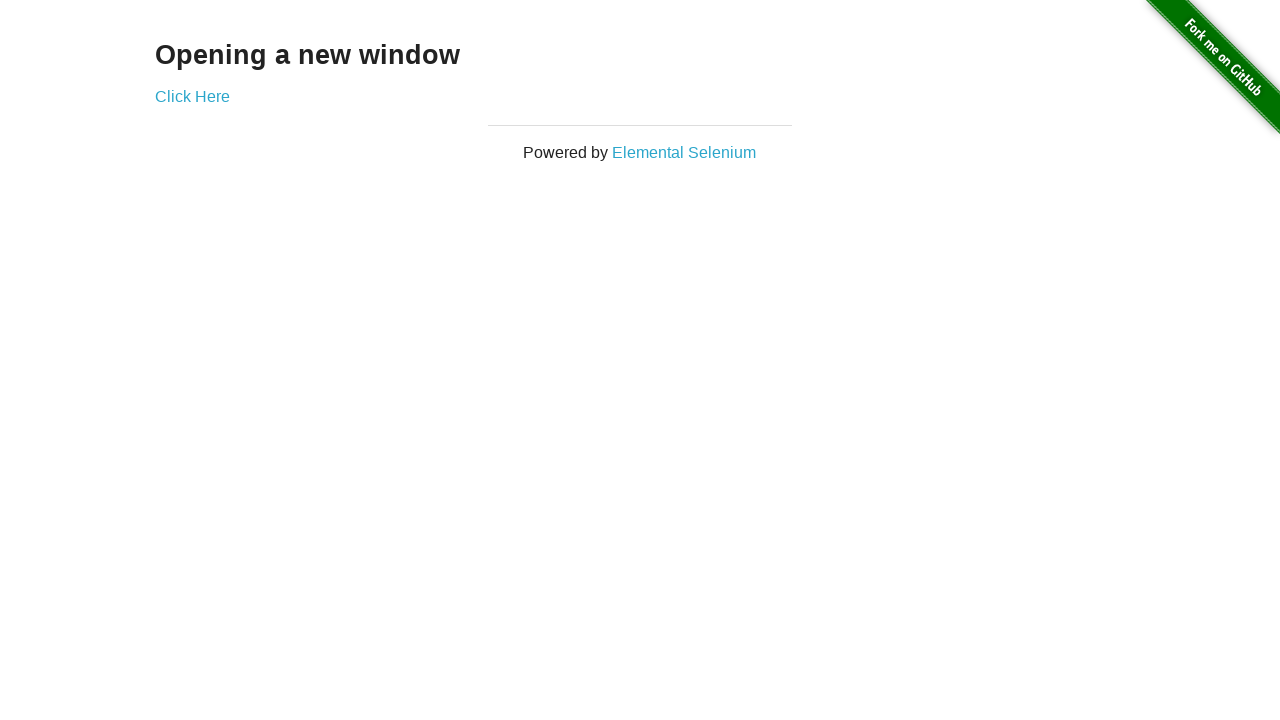

Verified h3 text is 'Opening a new window'
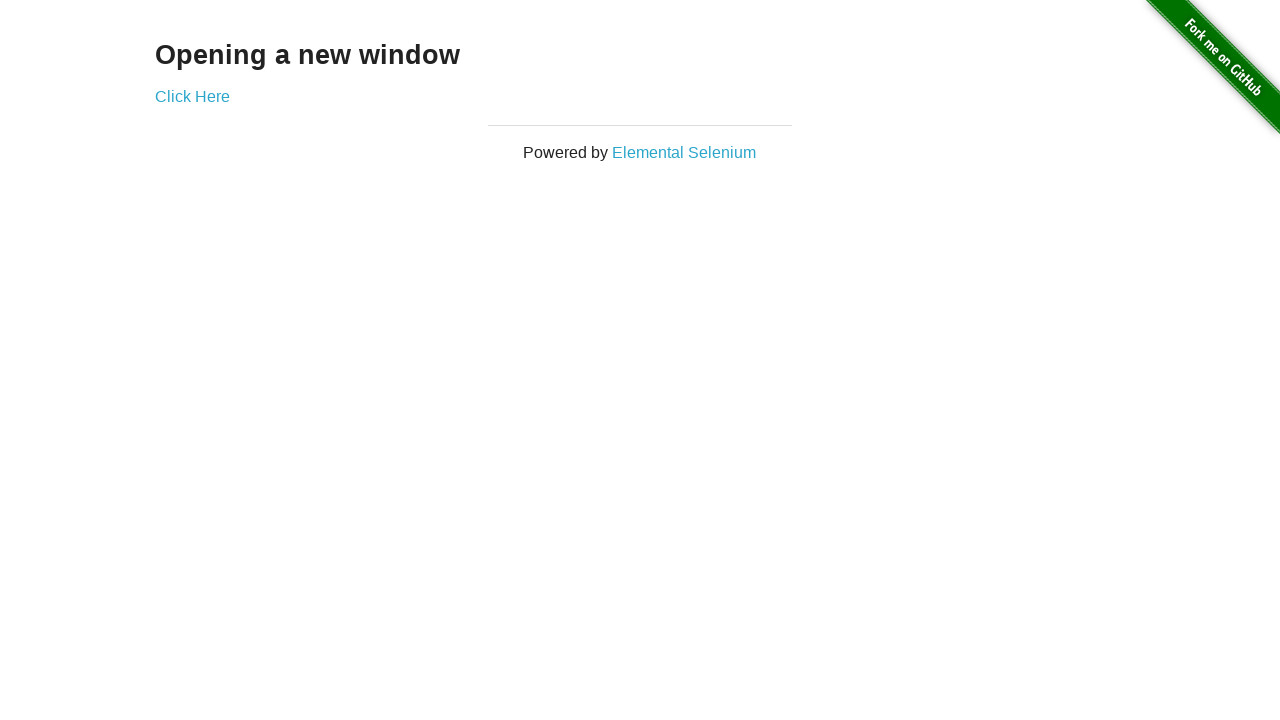

Verified page title is 'The Internet'
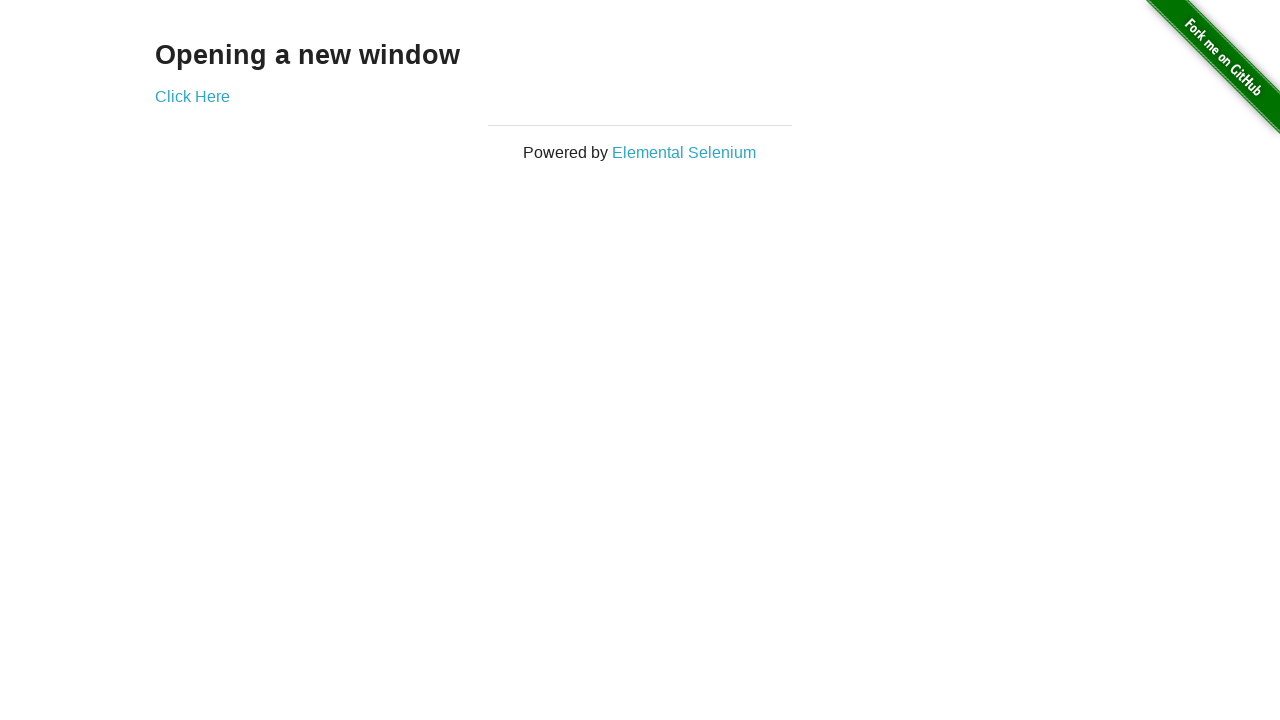

Clicked 'Click Here' link to open new window at (192, 96) on text='Click Here'
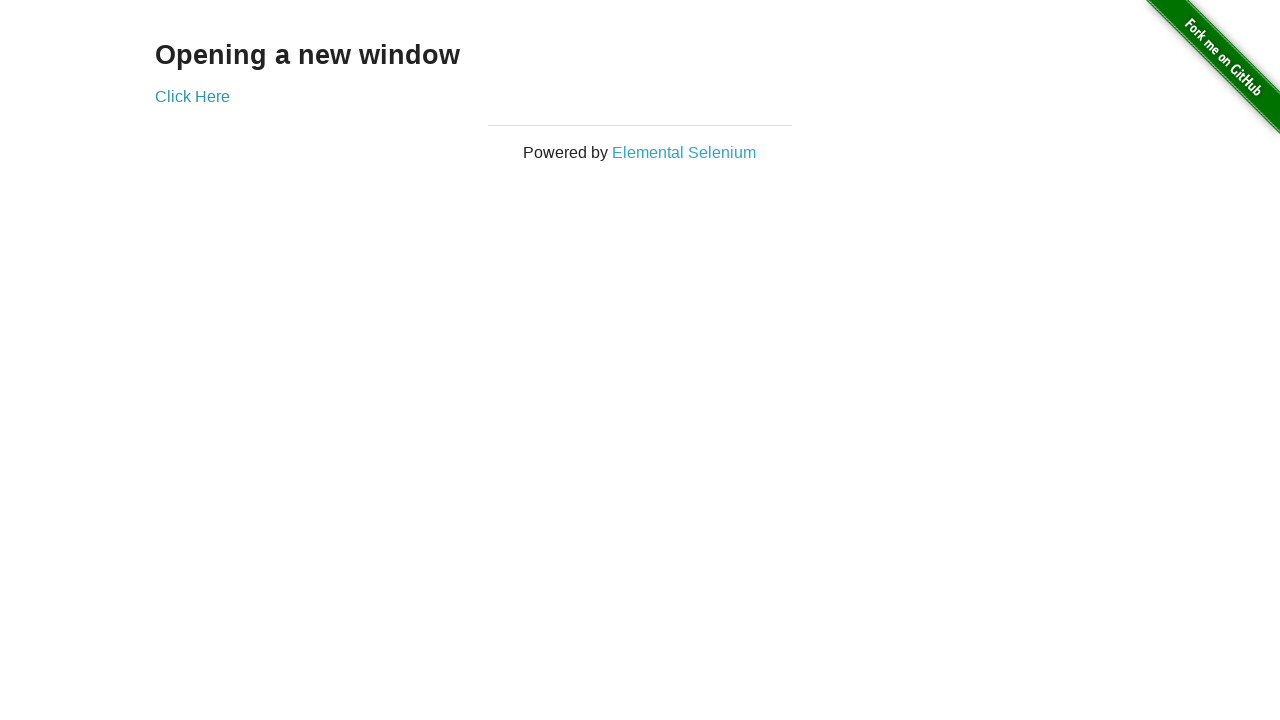

Captured reference to new window
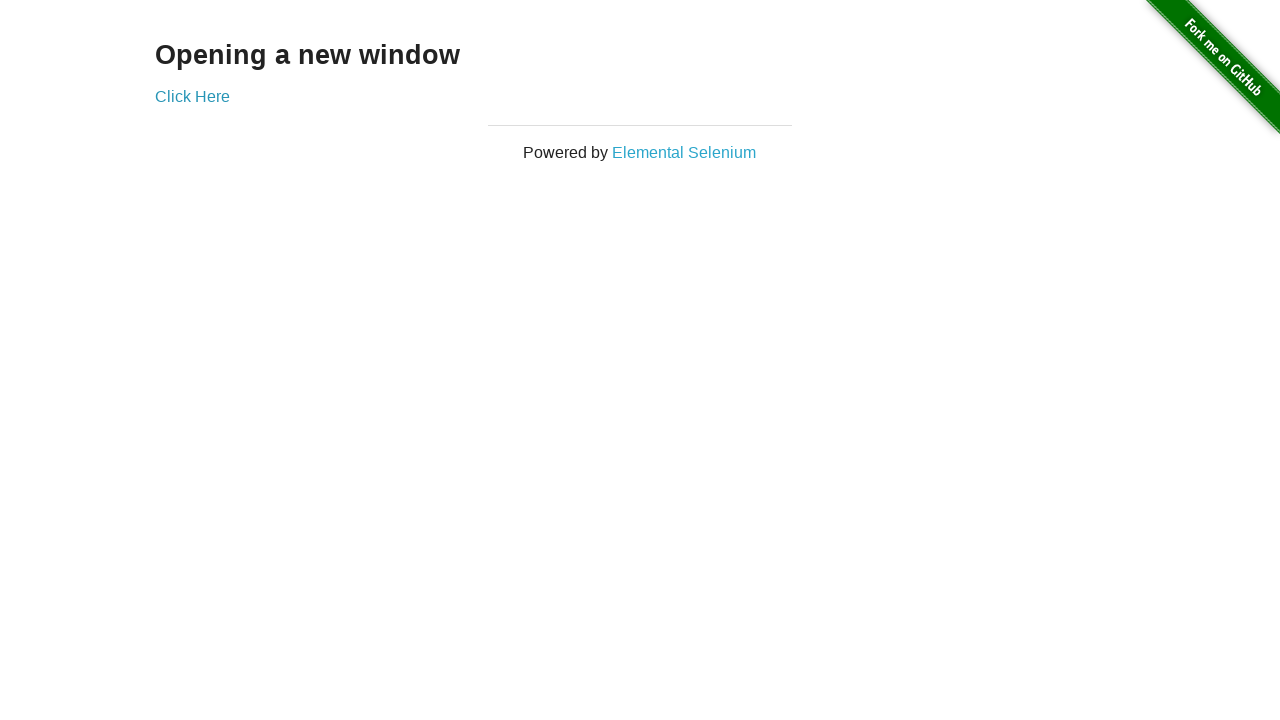

New window finished loading
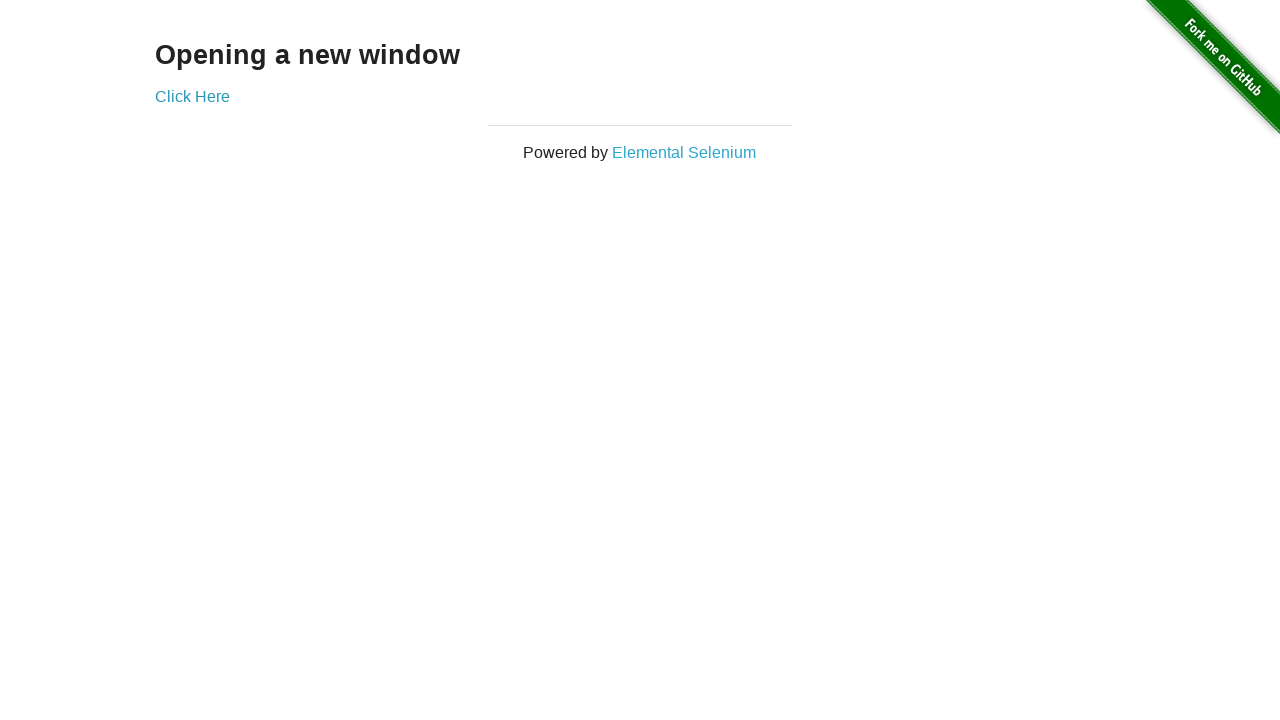

Retrieved h3 text from new window
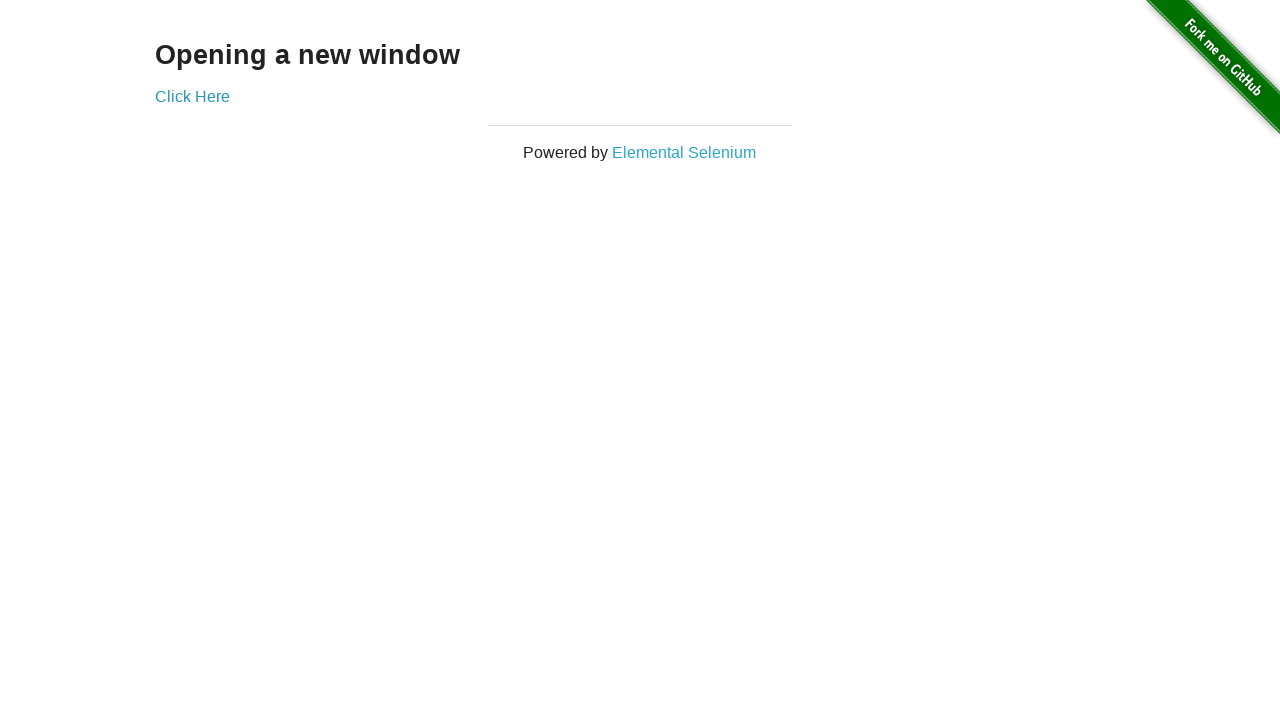

Verified new window h3 text is 'New Window'
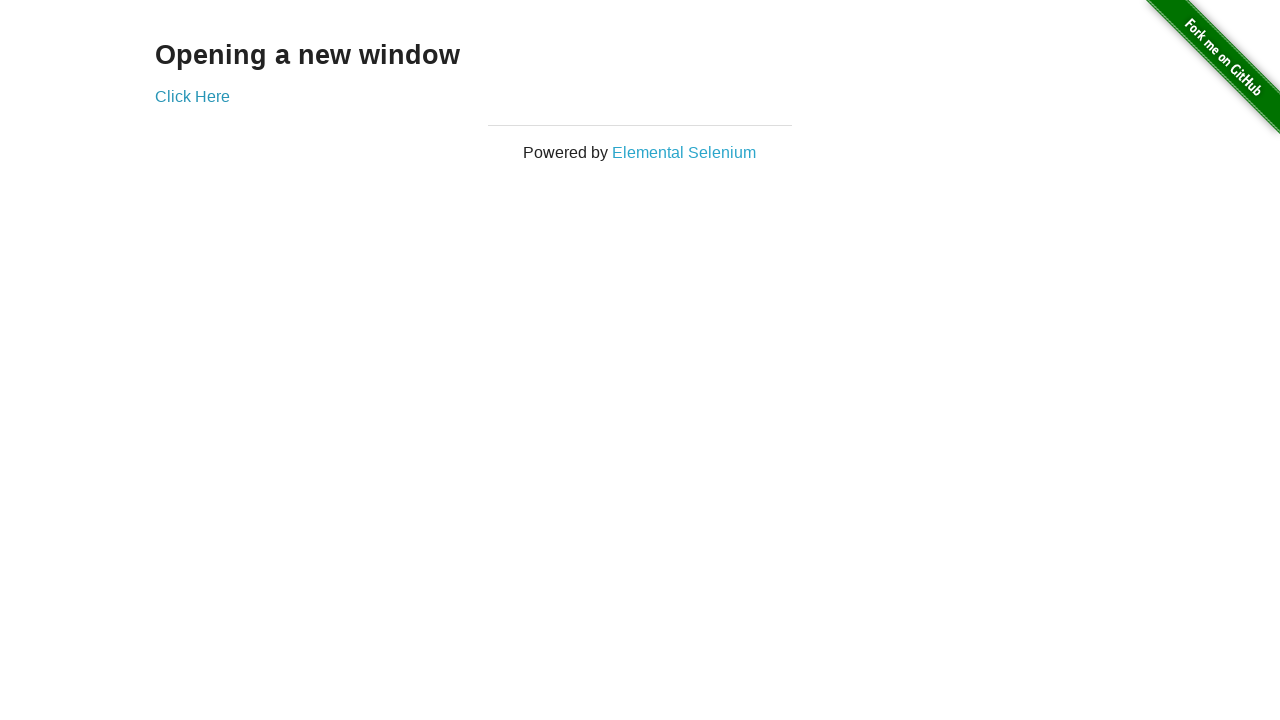

Closed the new window
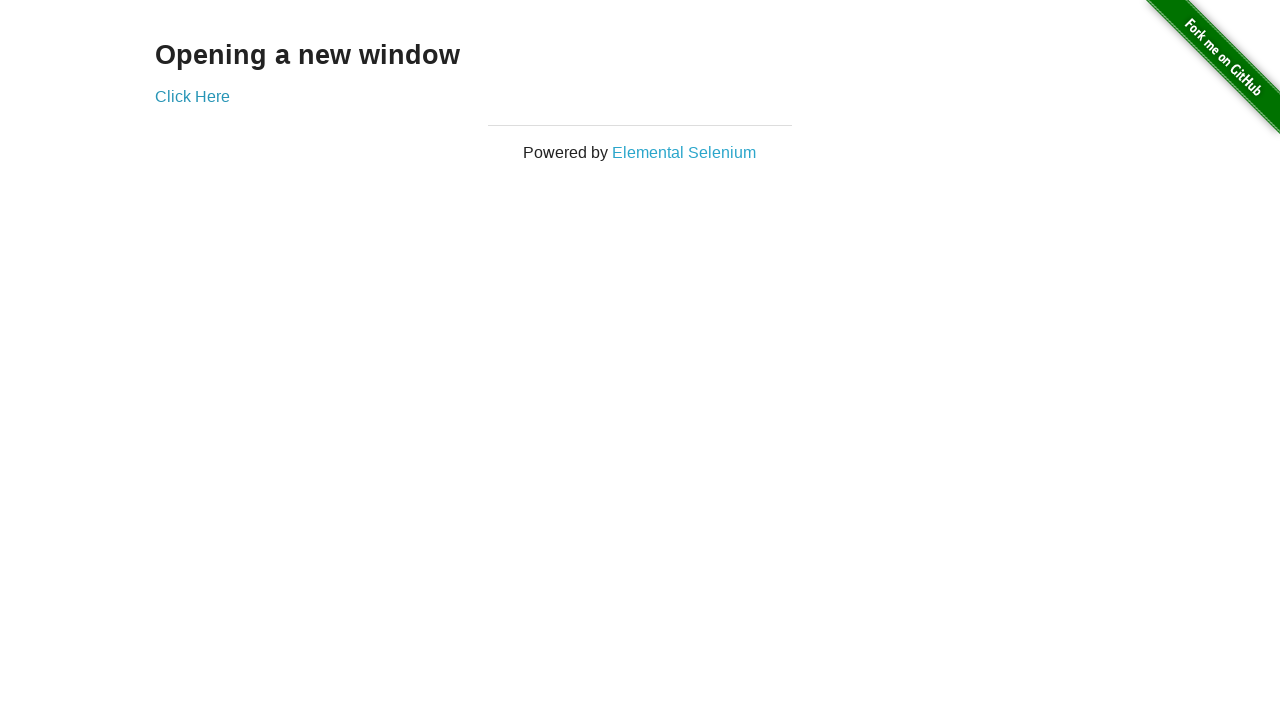

Verified we are back on original page with title 'The Internet'
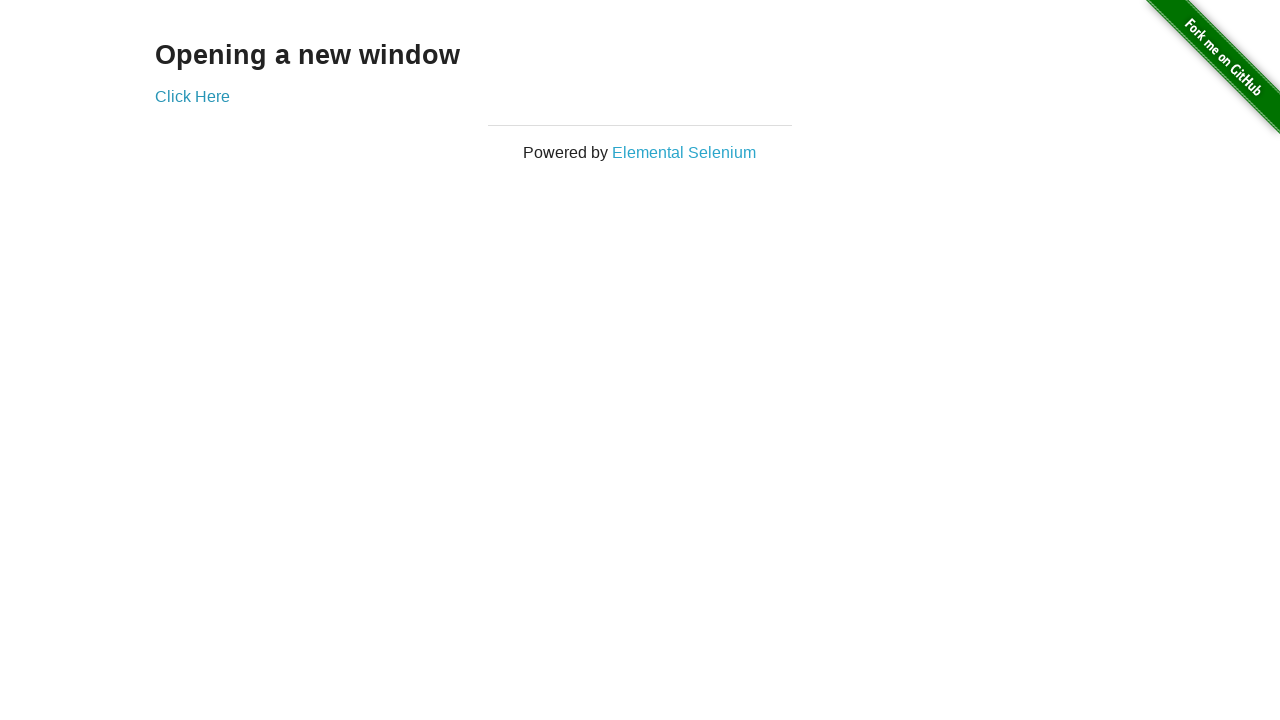

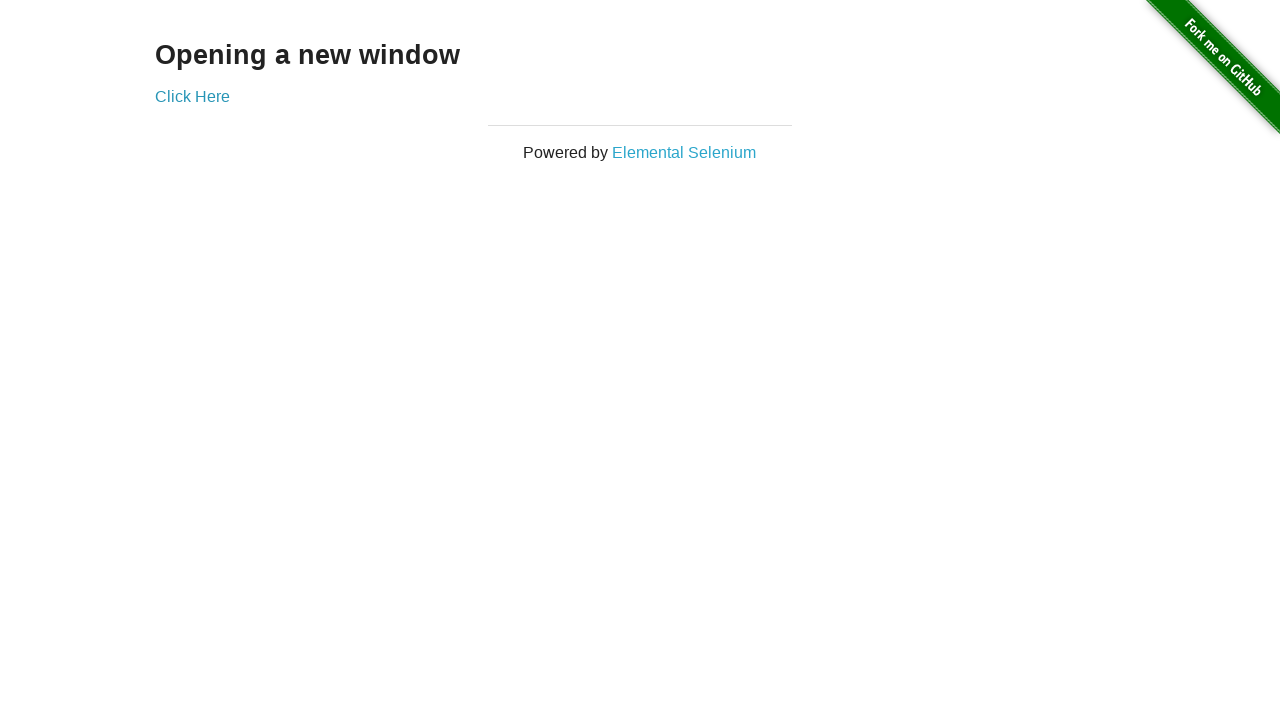